Tests the search functionality on a grocery shopping practice site by entering a search term and verifying that the correct number of filtered products are displayed

Starting URL: https://rahulshettyacademy.com/seleniumPractise/#/

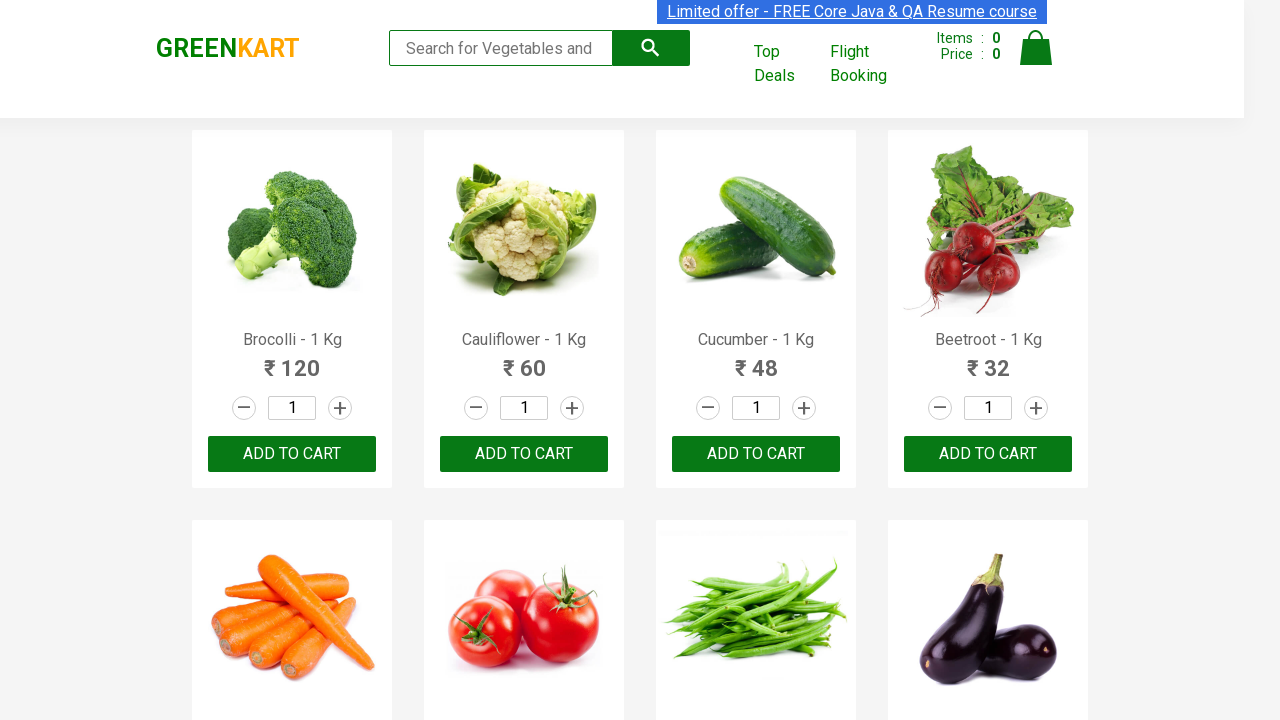

Waited for page to fully load (domcontentloaded state)
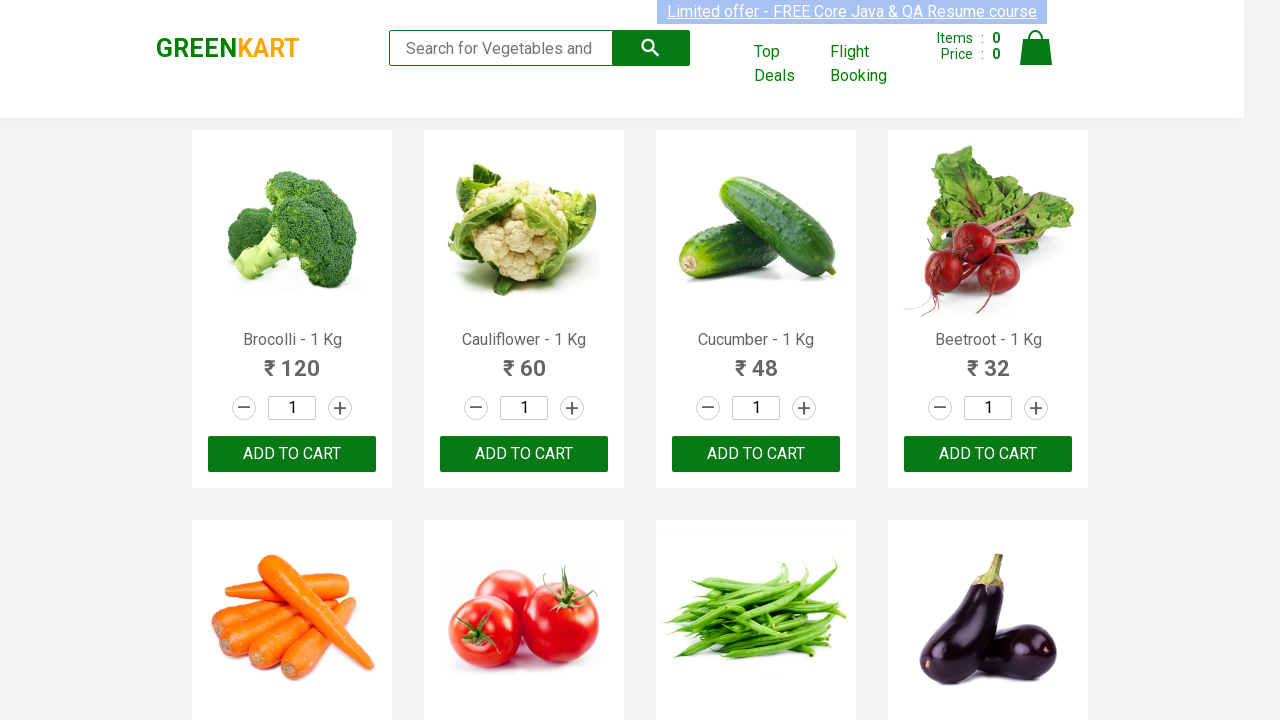

Entered search term 'ber' in search box on .search-keyword
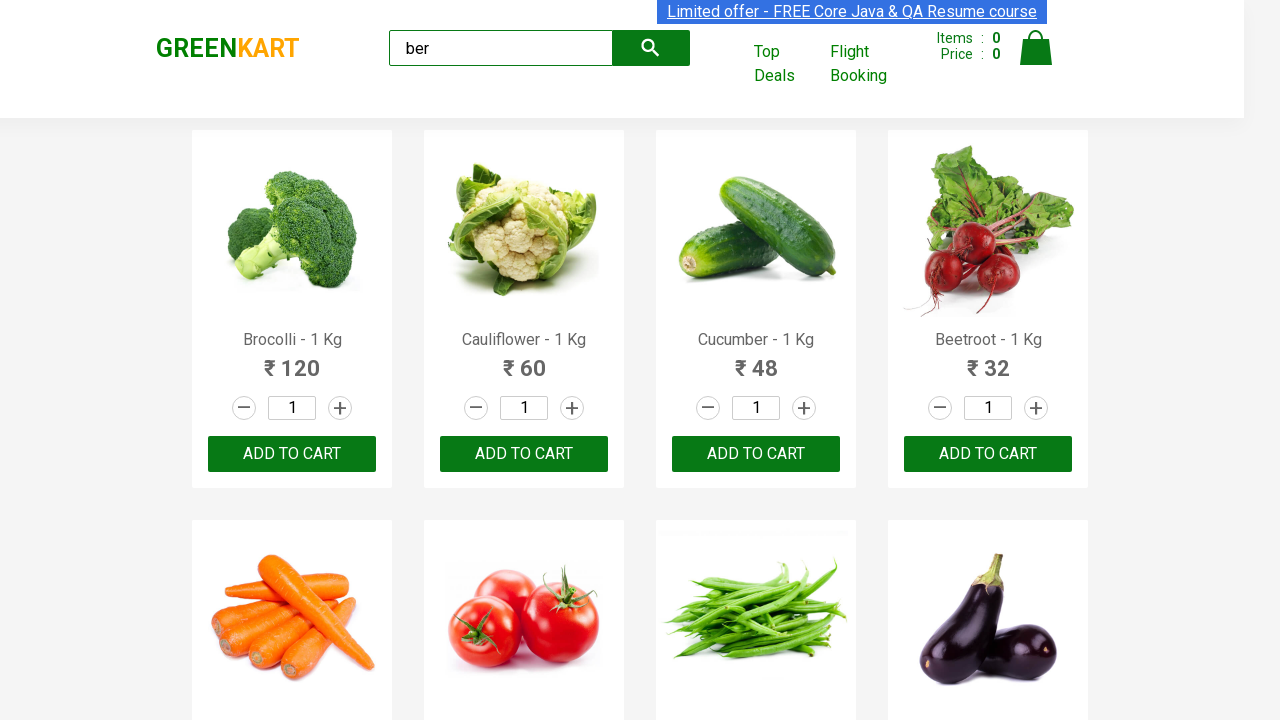

Waited for filtered products to appear
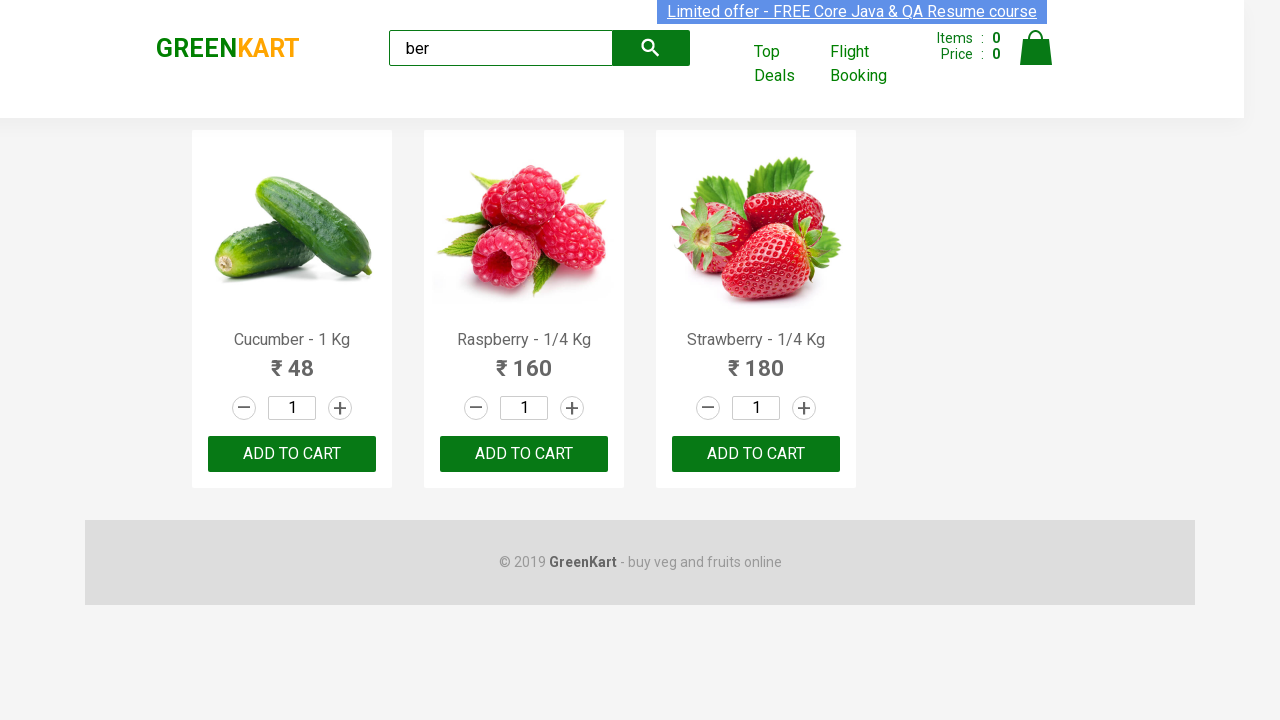

Retrieved all filtered product elements
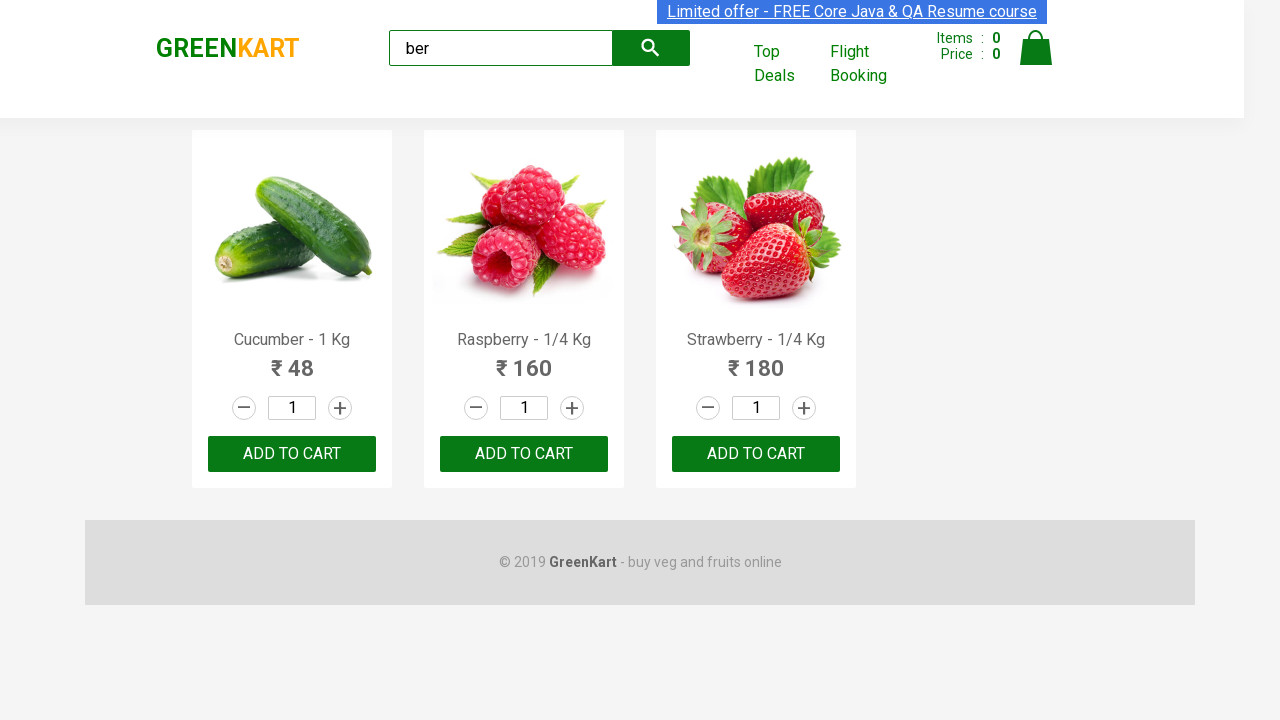

Verified that exactly 3 products are displayed for search term 'ber'
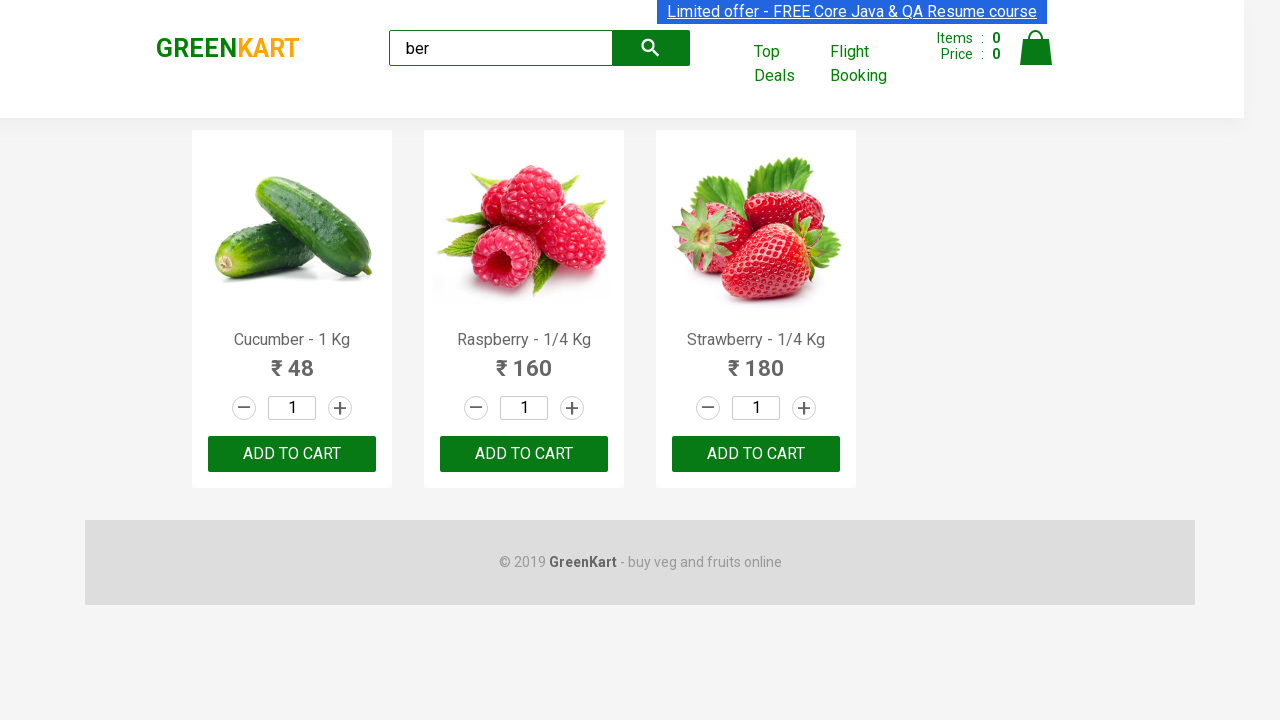

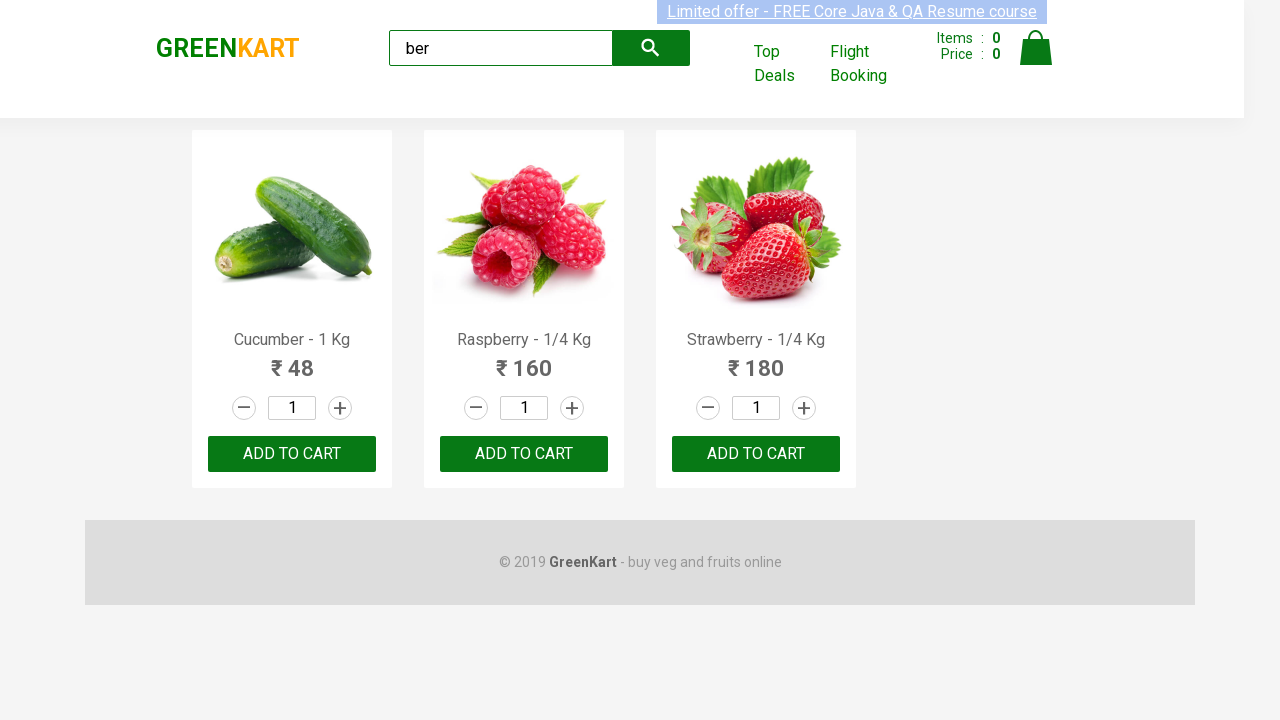